Tests scrolling to a button element and clicking it on a demo page. The script navigates to the page, scrolls the button into view, and performs a click action.

Starting URL: https://SunInJuly.github.io/execute_script.html

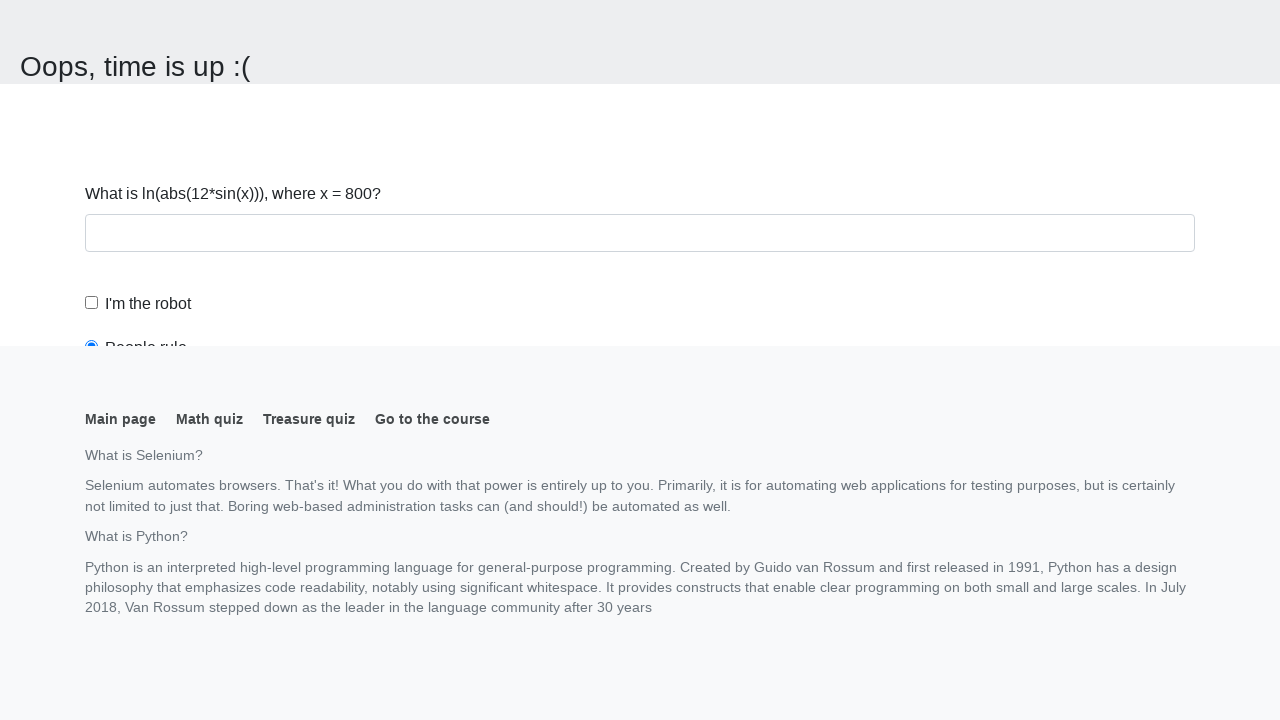

Navigated to execute_script demo page
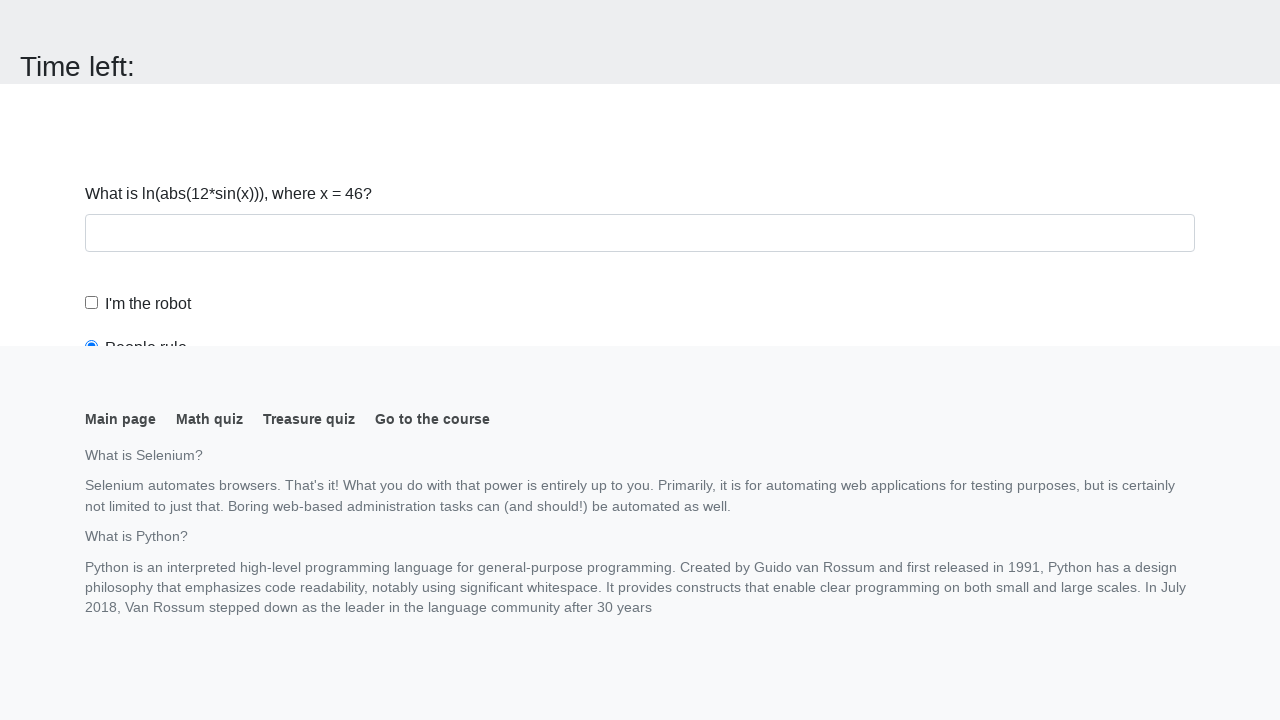

Located button element on page
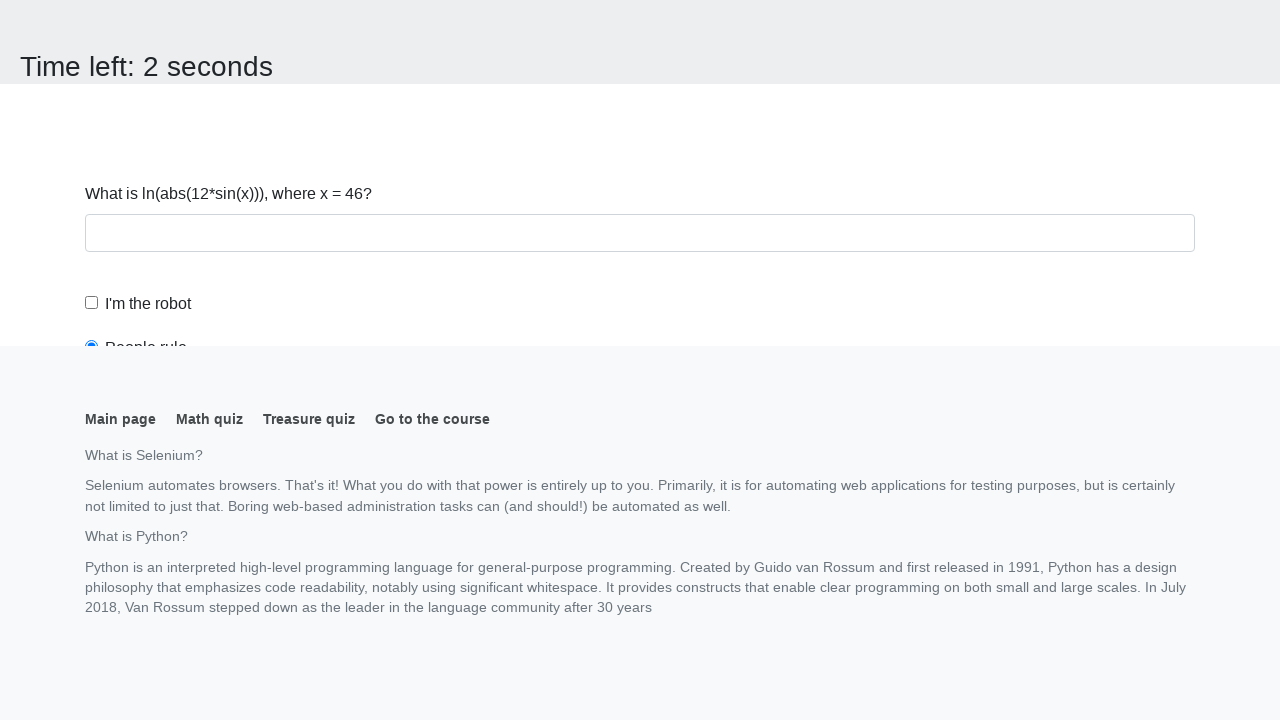

Scrolled button element into view
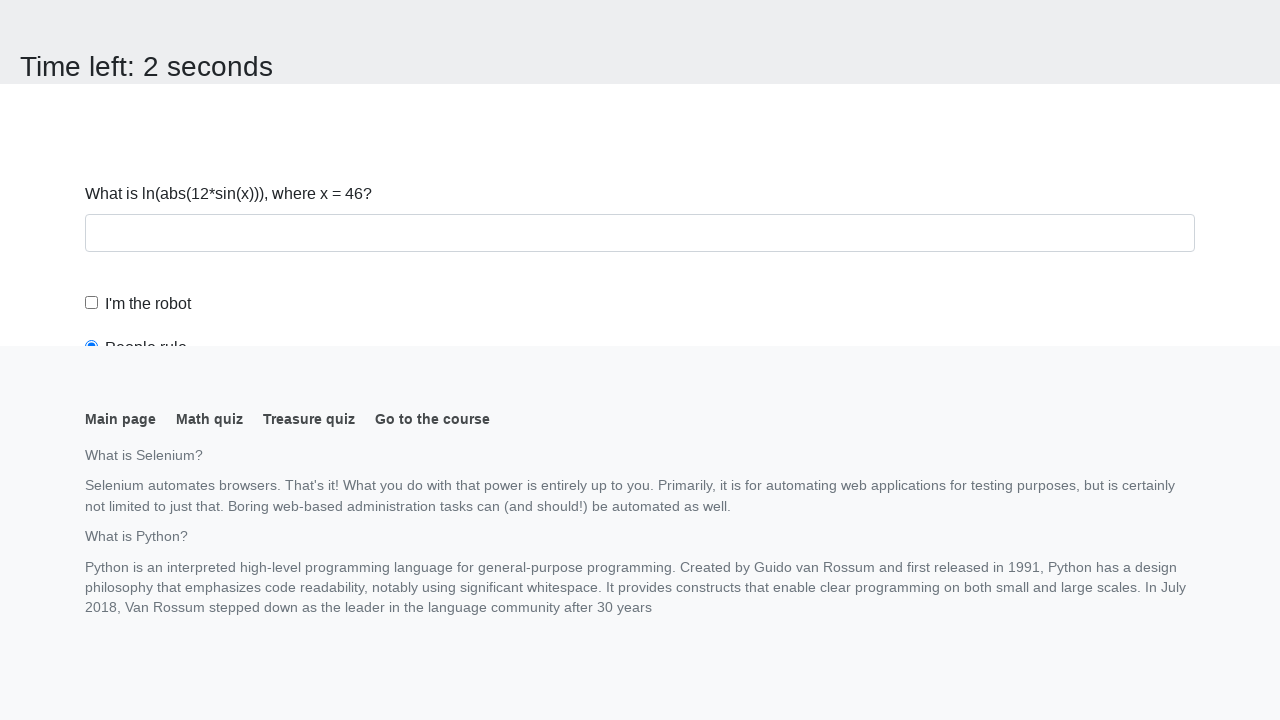

Clicked the button element at (123, 20) on button
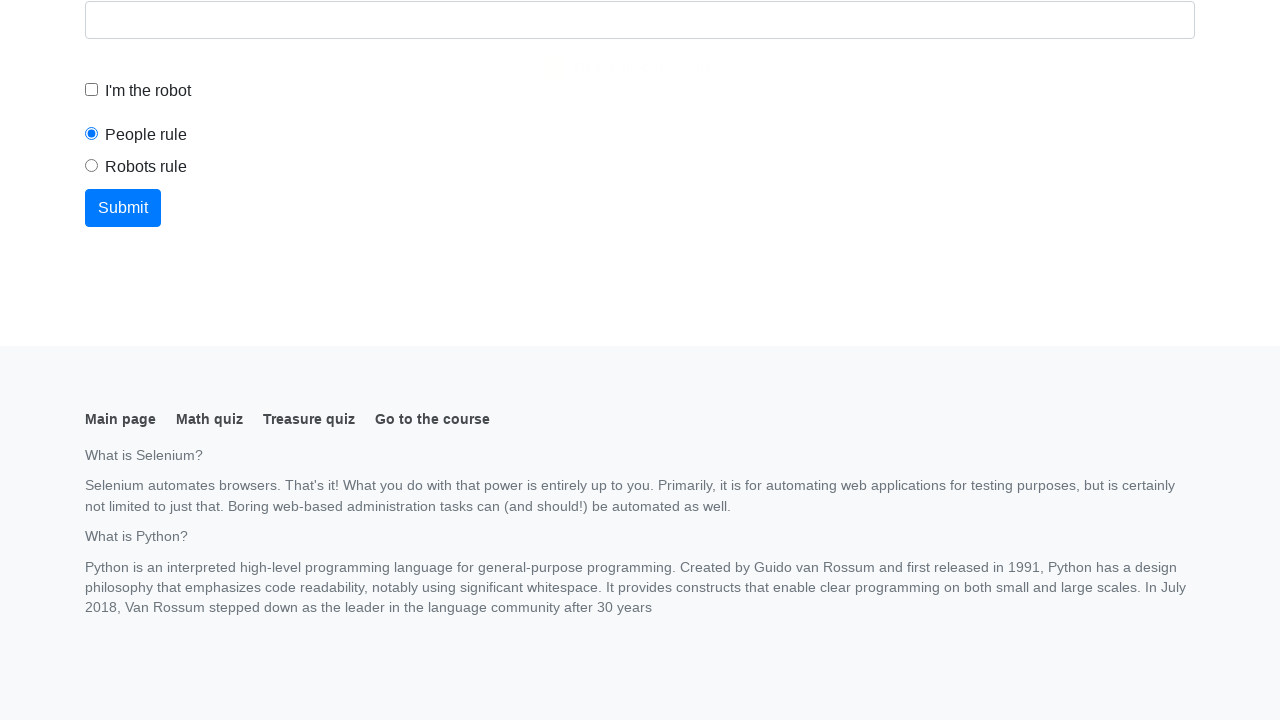

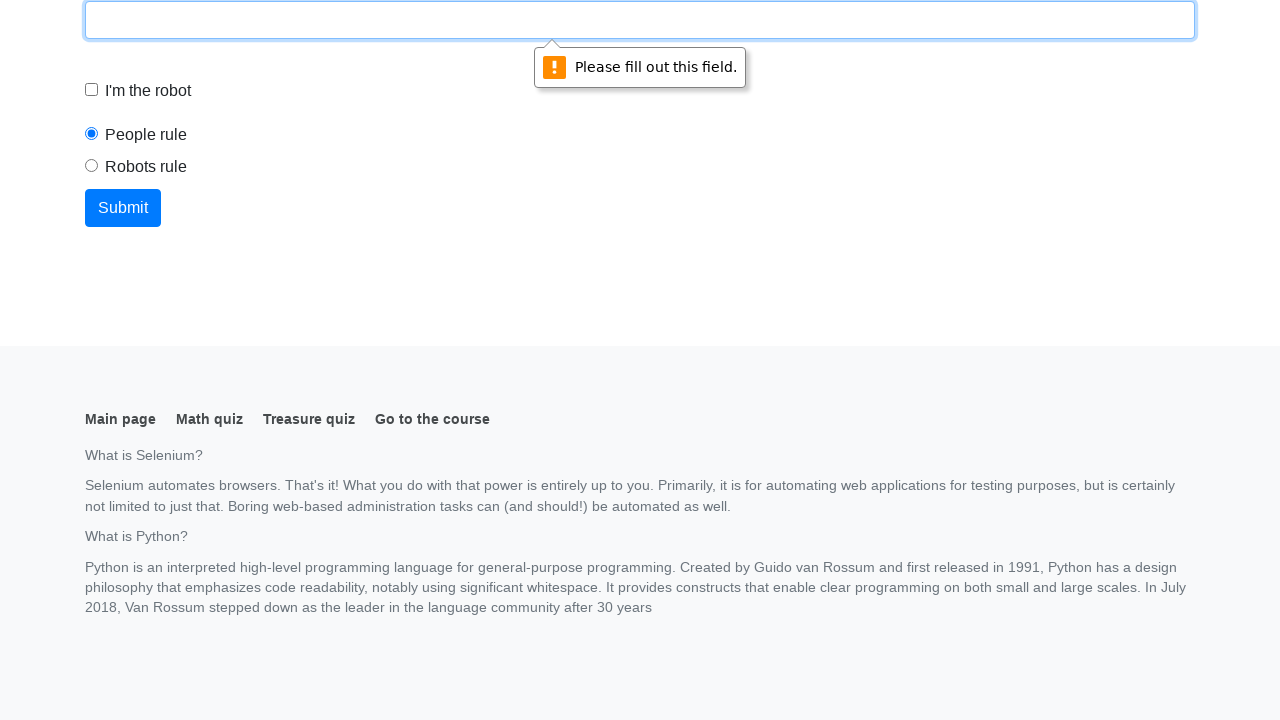